Tests dropdown selection functionality by iterating through country options and selecting "Cuba" from the Country dropdown

Starting URL: https://www.orangehrm.com/en/30-day-free-trial/

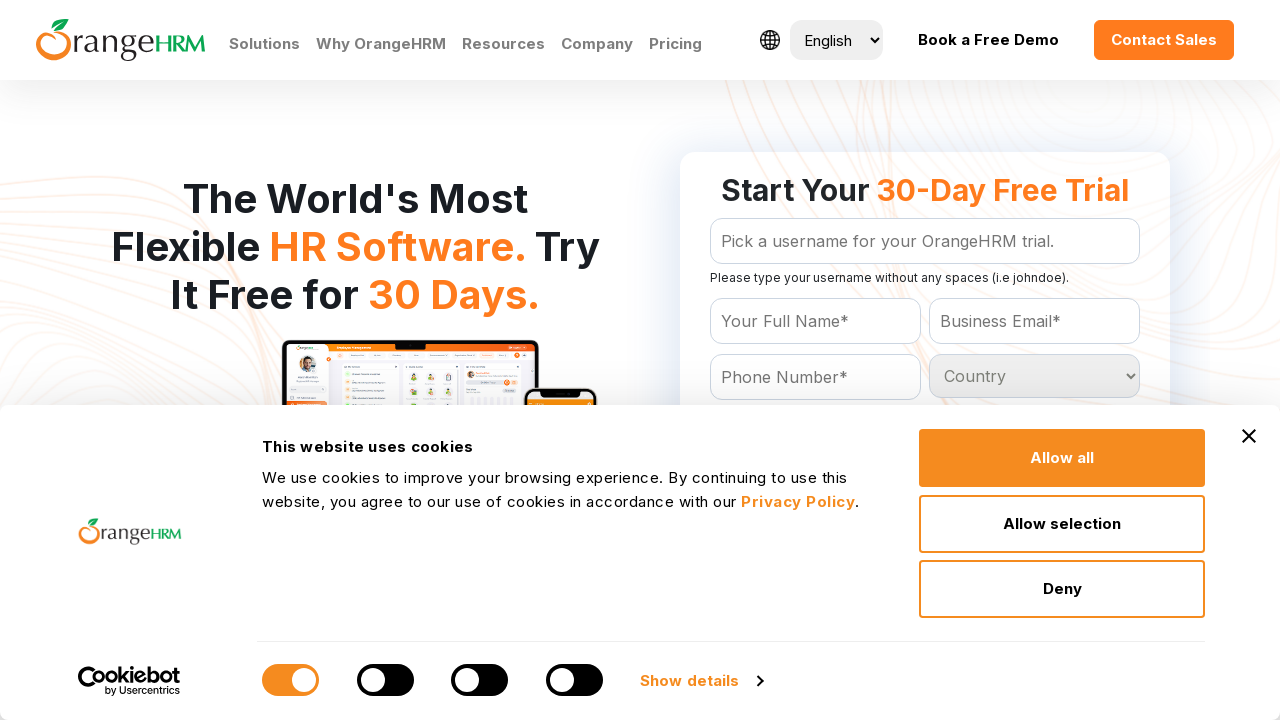

Located Country dropdown element
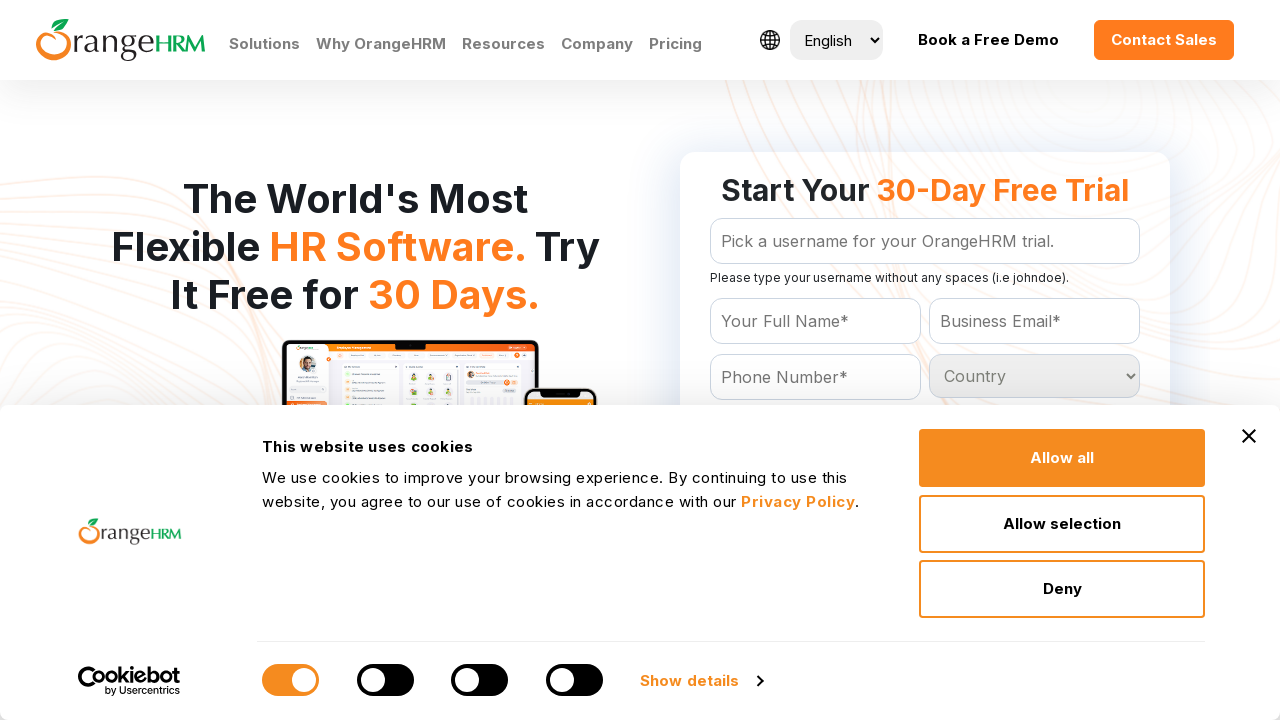

Selected 'Cuba' from Country dropdown on select[name='Country']
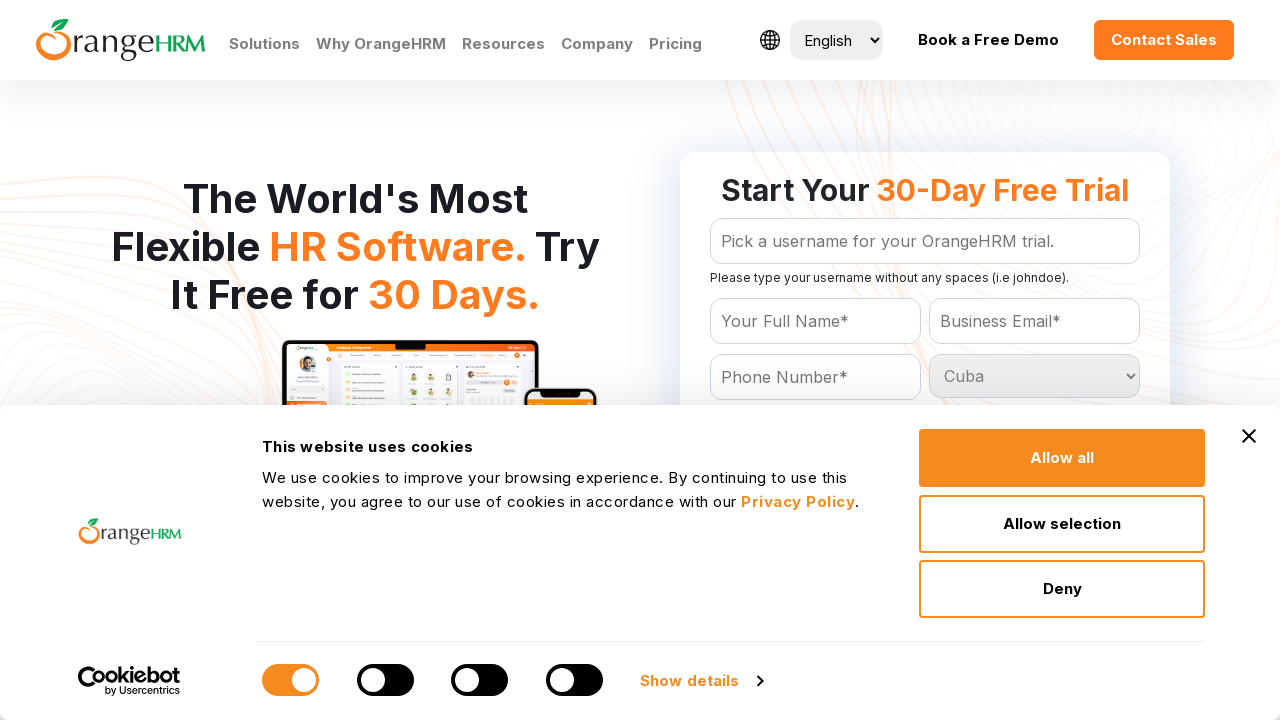

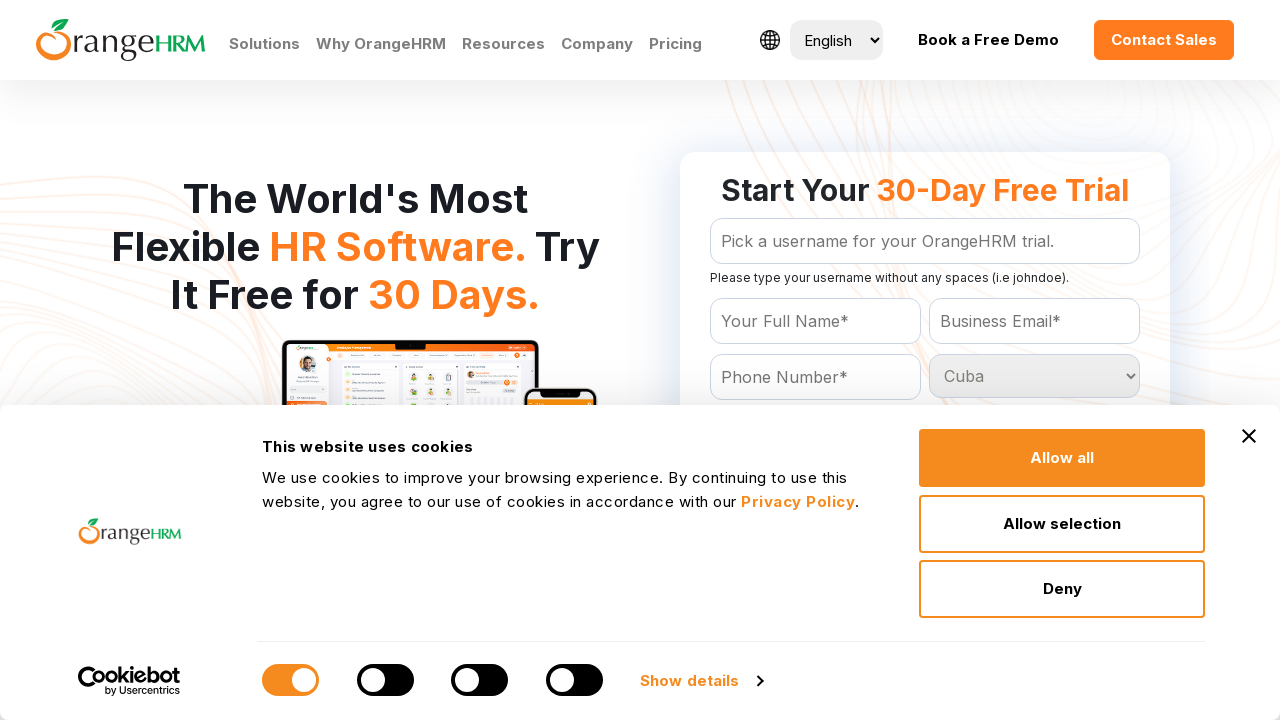